Navigates to an automation practice page and locates a button element using XPath sibling traversal to verify element text retrieval

Starting URL: https://rahulshettyacademy.com/AutomationPractice/

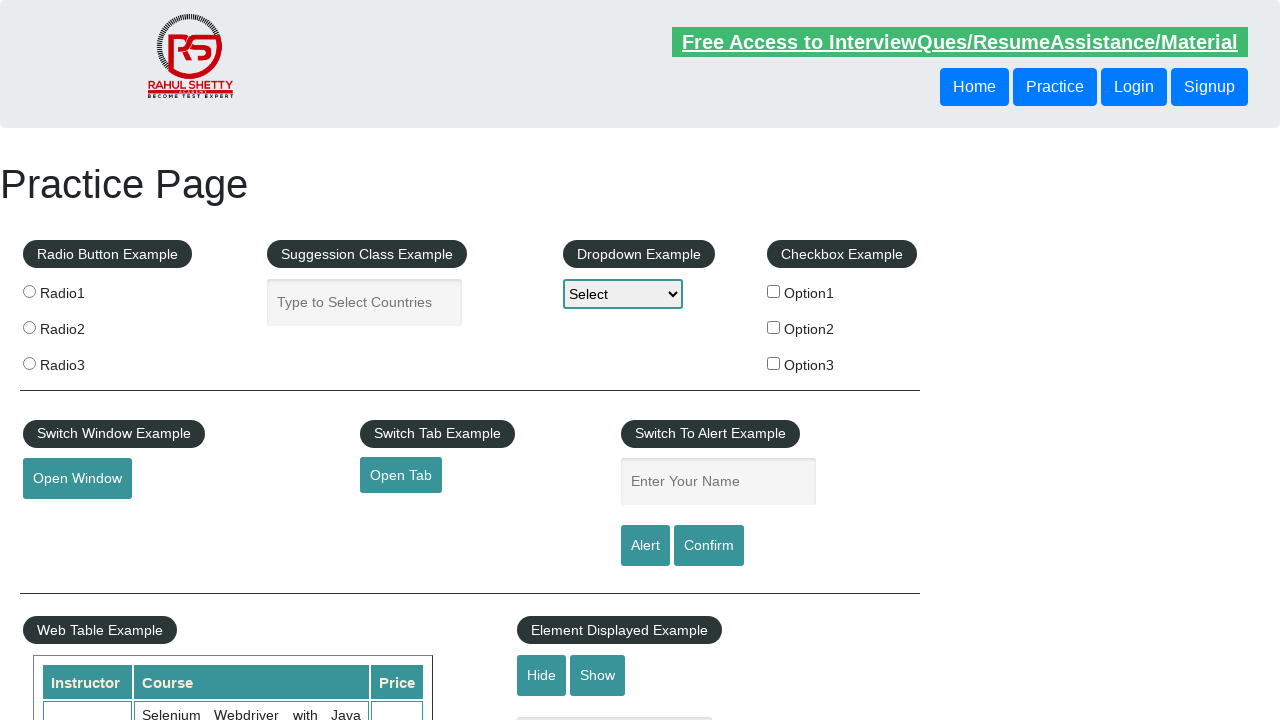

Navigated to automation practice page
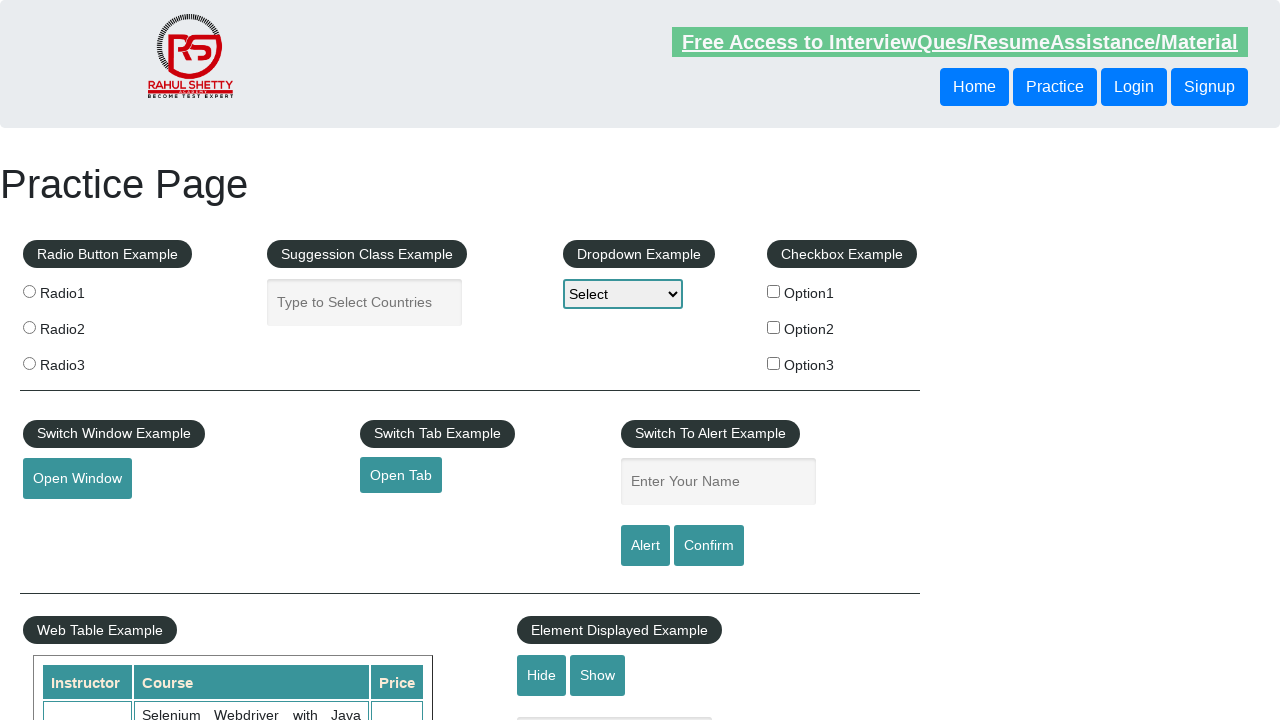

Header loaded and first button in header div is available
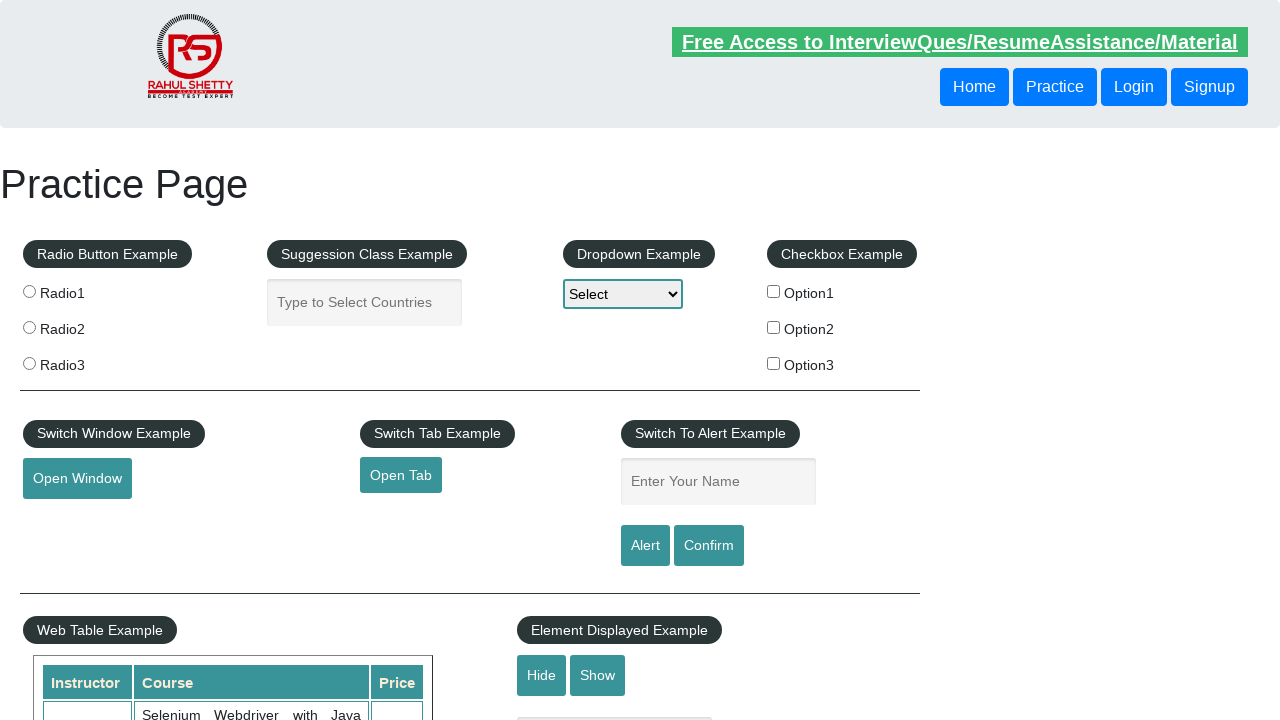

Located sibling button using XPath sibling traversal
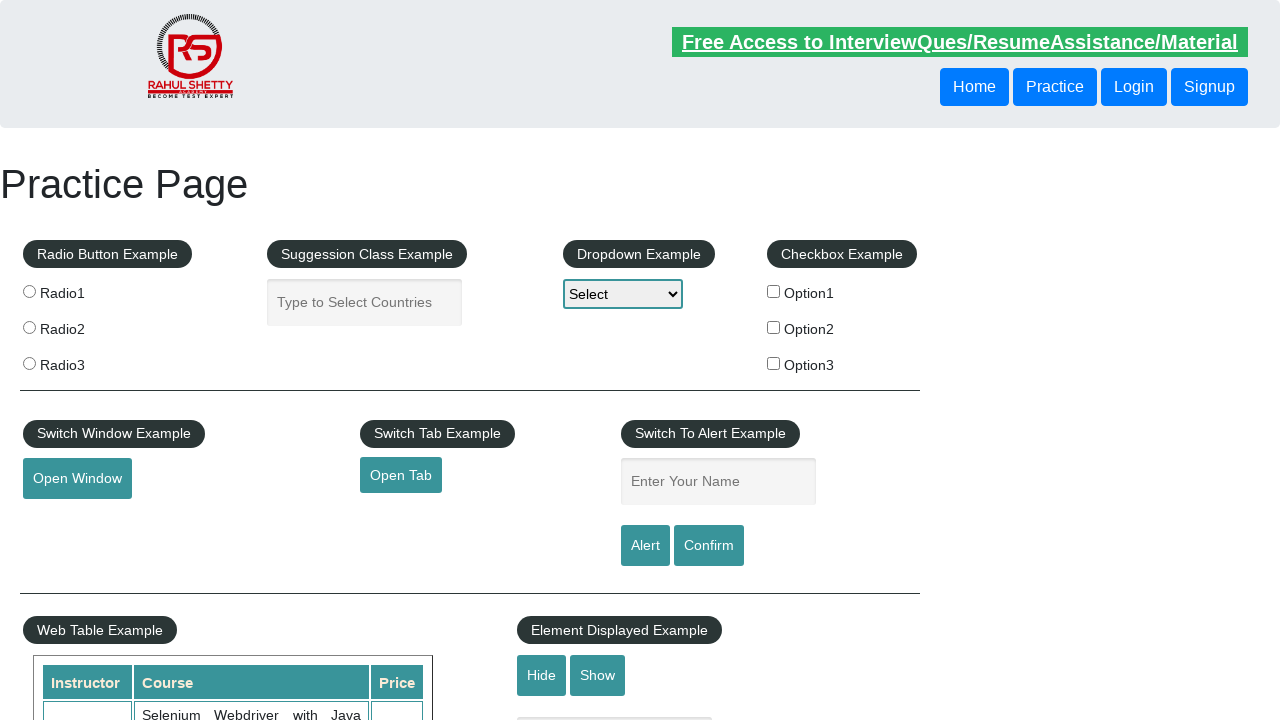

Retrieved sibling button text: 'Login'
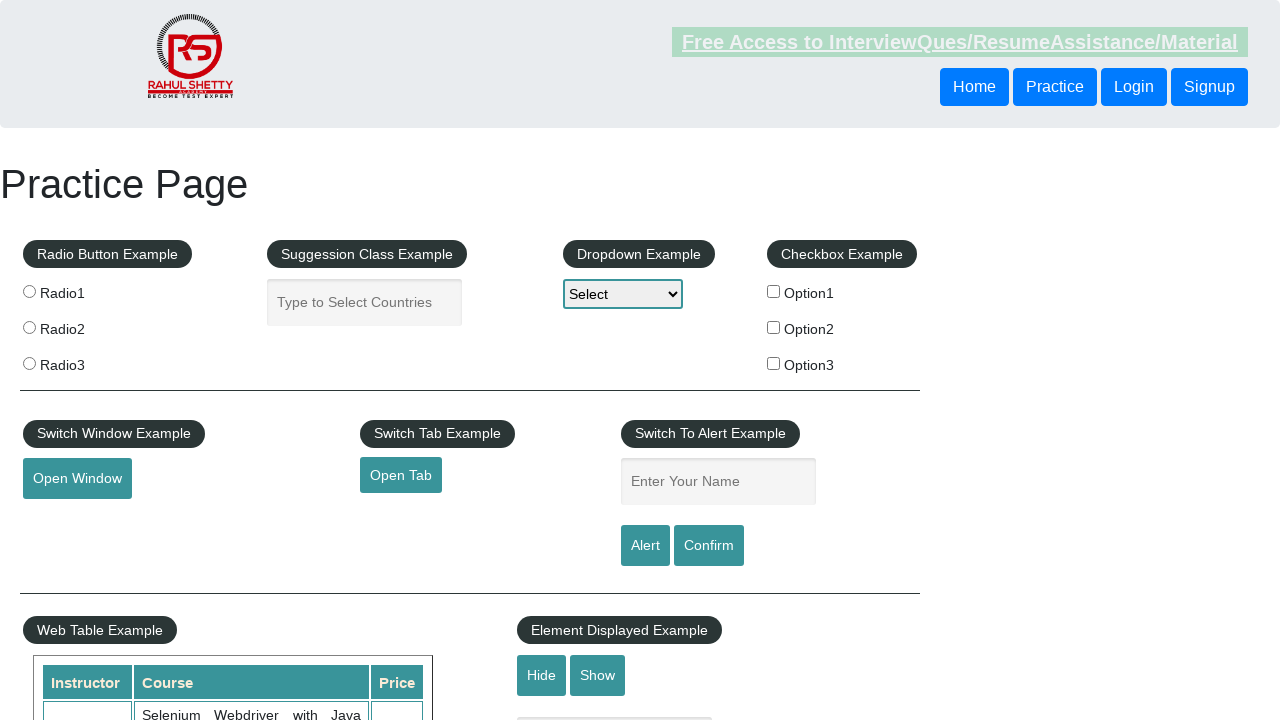

Verified sibling button is visible
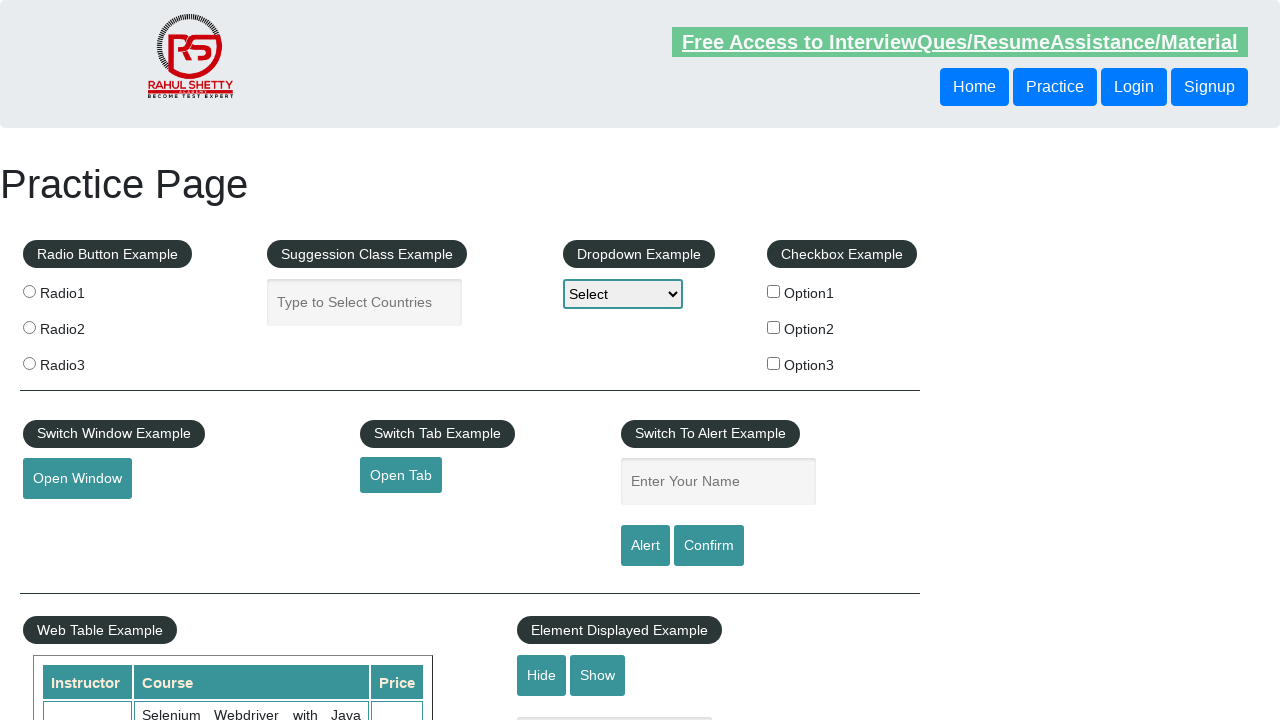

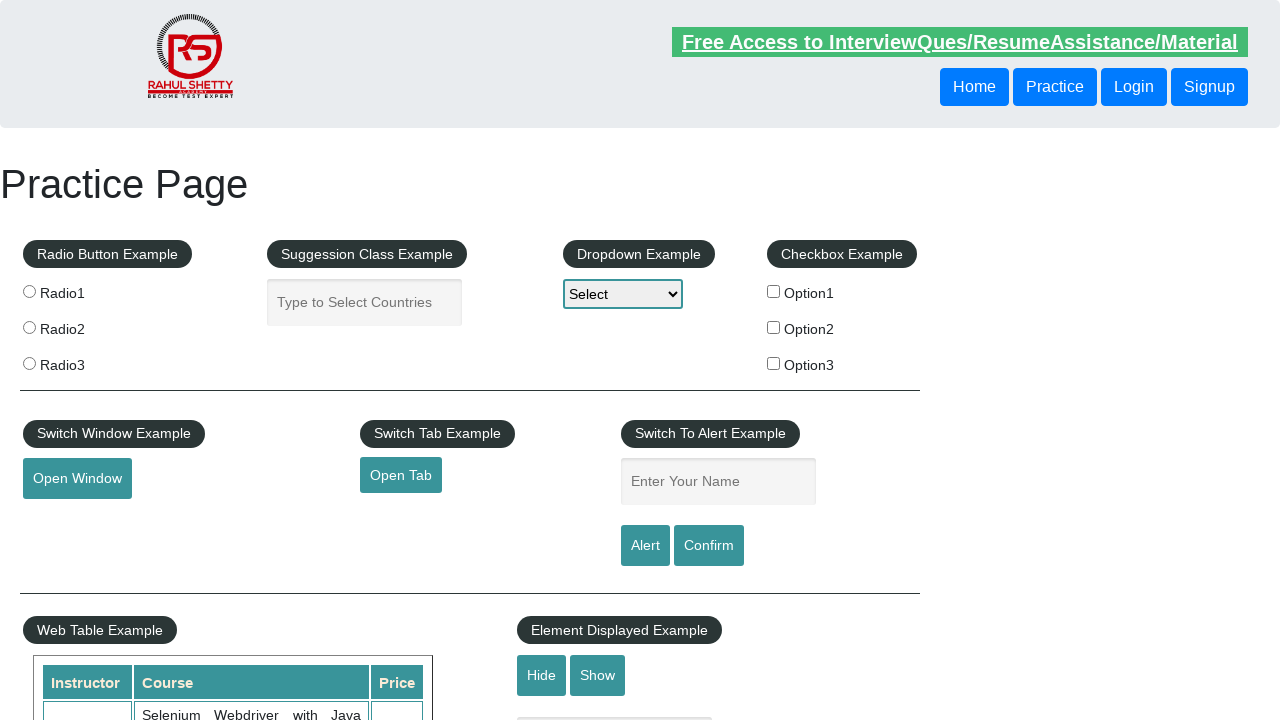